Tests drag and drop functionality by navigating to the Drag and Drop page and dragging column A to column B using JavaScript-based drag events.

Starting URL: https://the-internet.herokuapp.com/

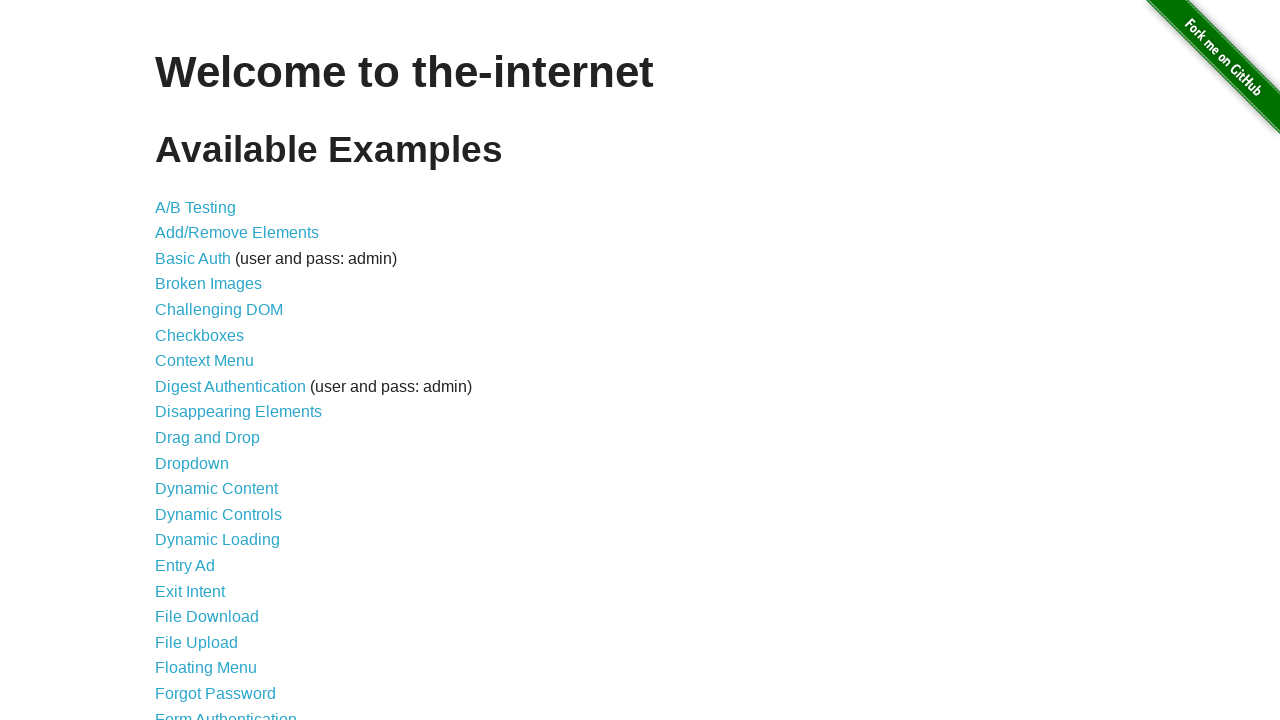

Clicked on 'Drag and Drop' link at (208, 438) on internal:role=link[name="Drag and Drop"i]
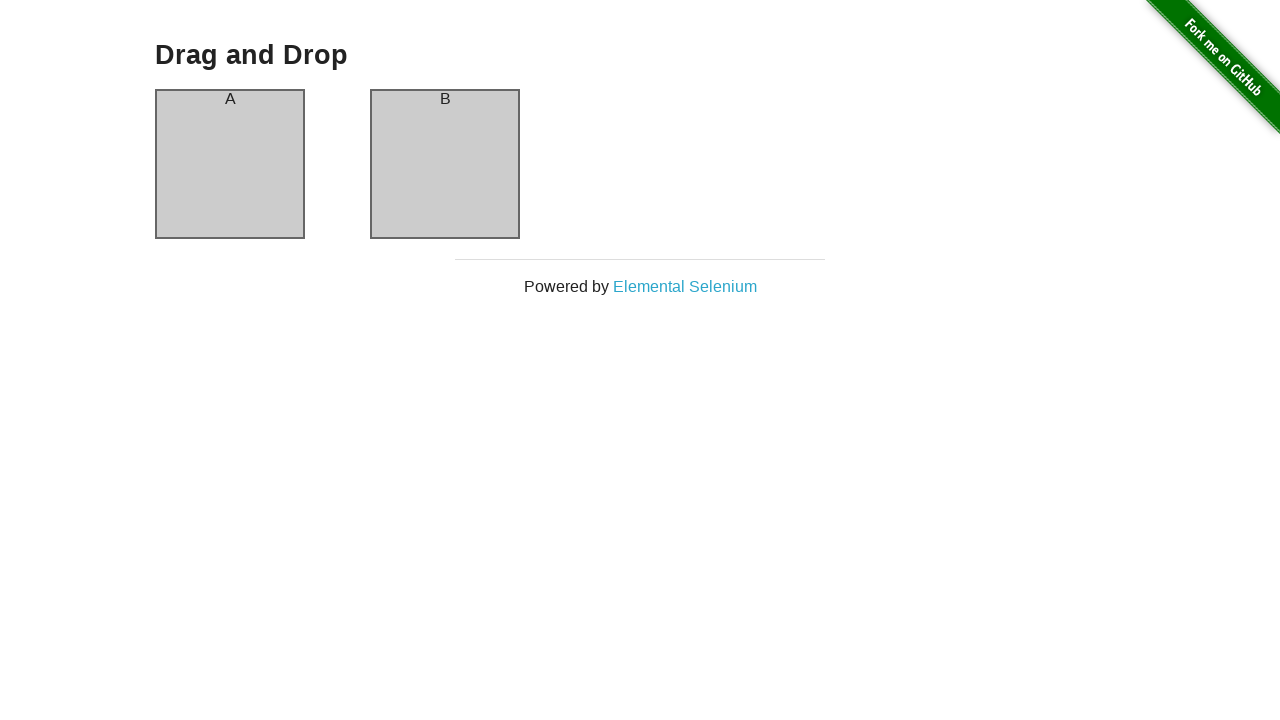

Drag and Drop page header is visible
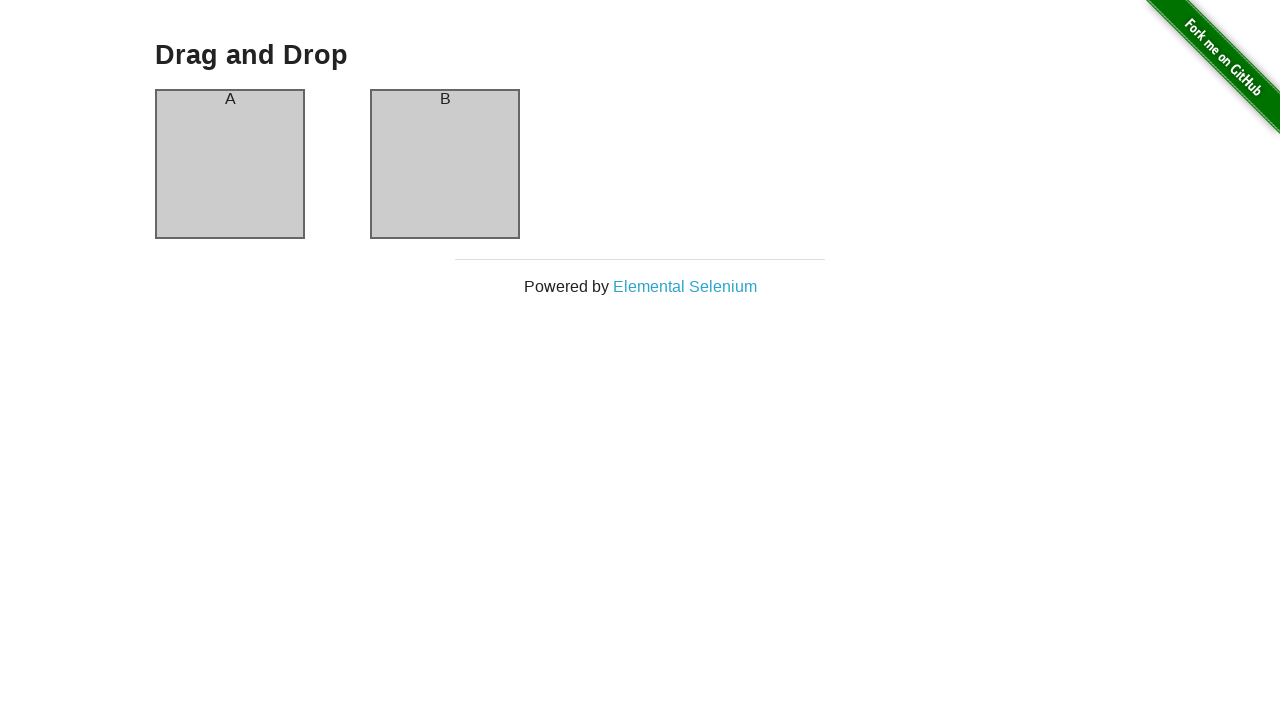

Located column A and column B elements
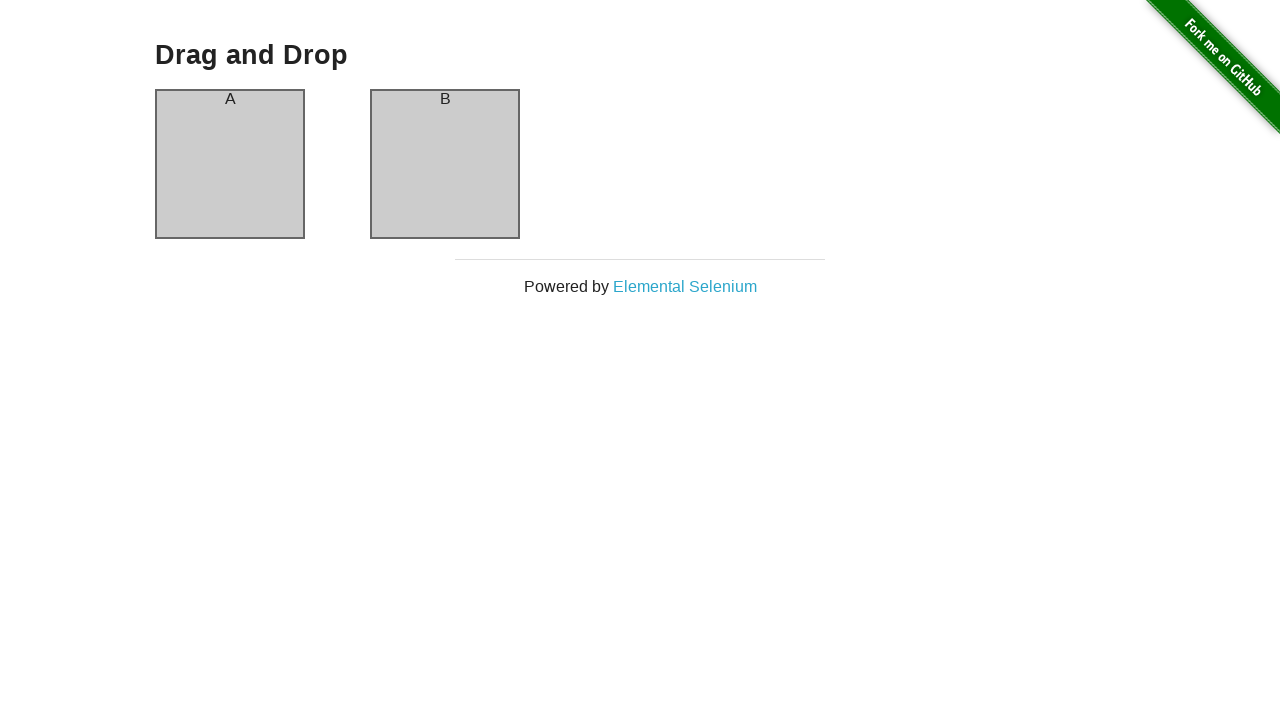

Executed JavaScript drag and drop events to drag column A to column B
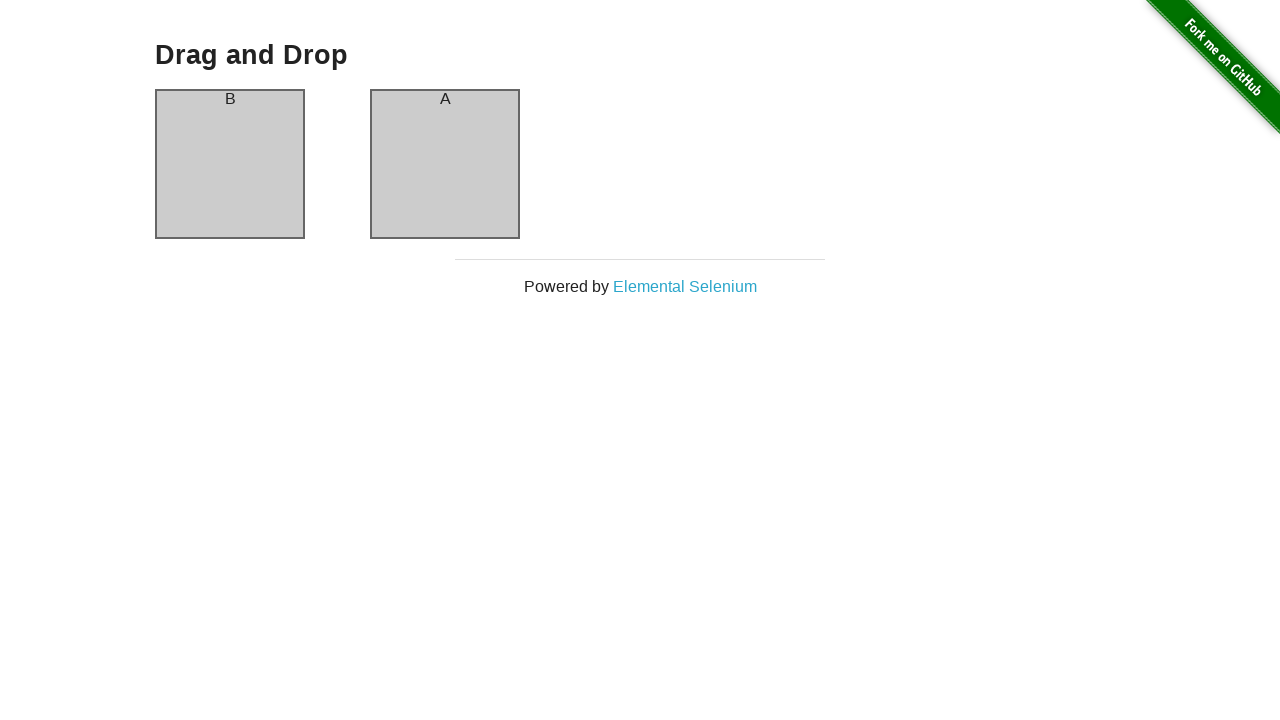

Verified that column A now contains text 'B'
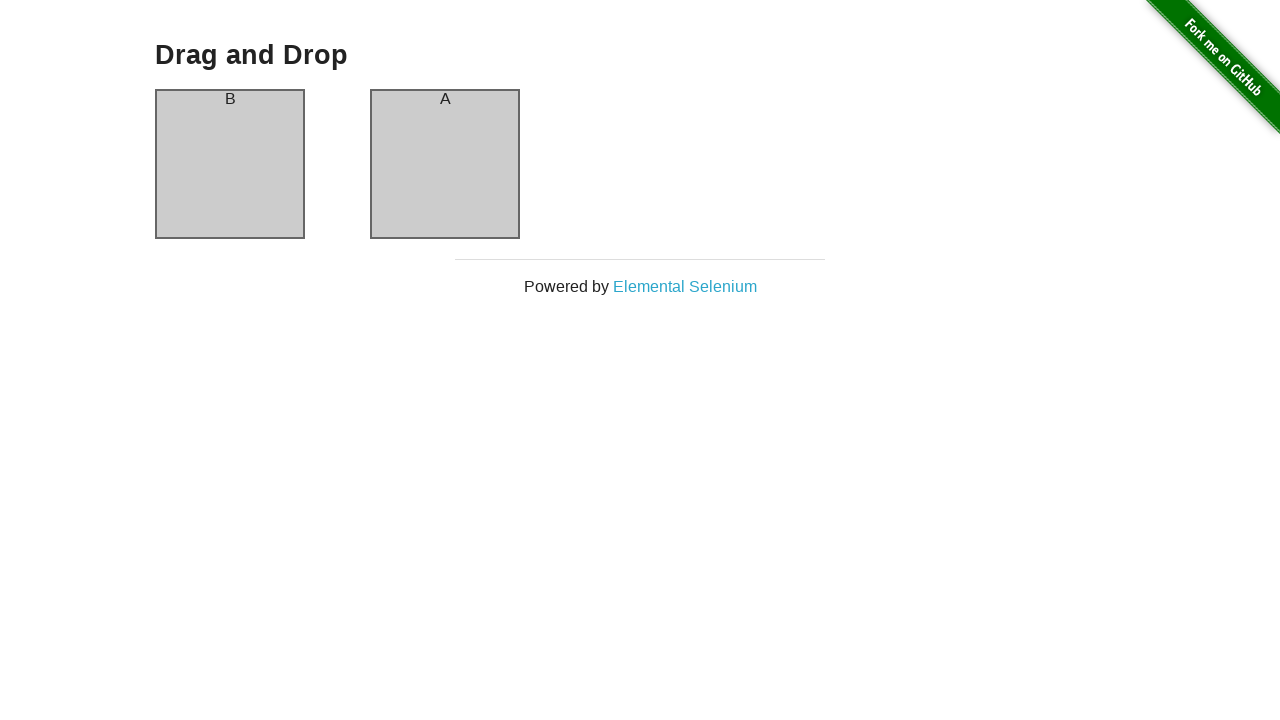

Verified that column B now contains text 'A' - drag and drop successful
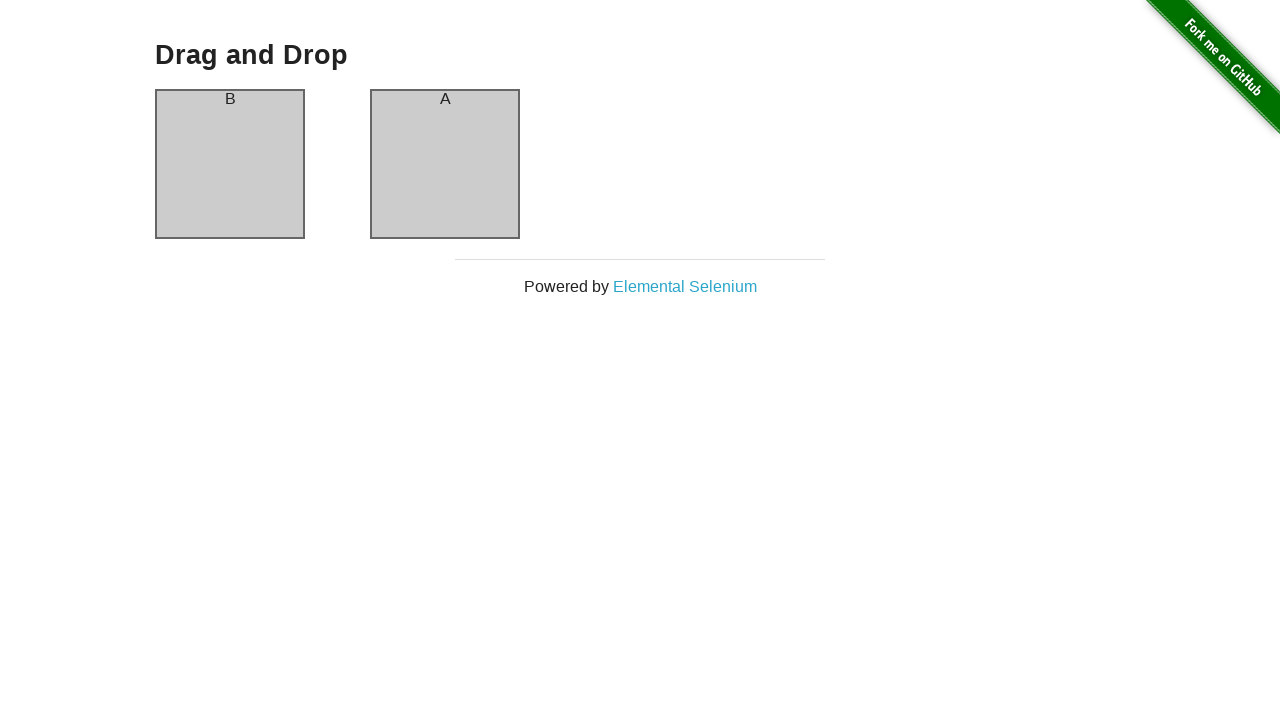

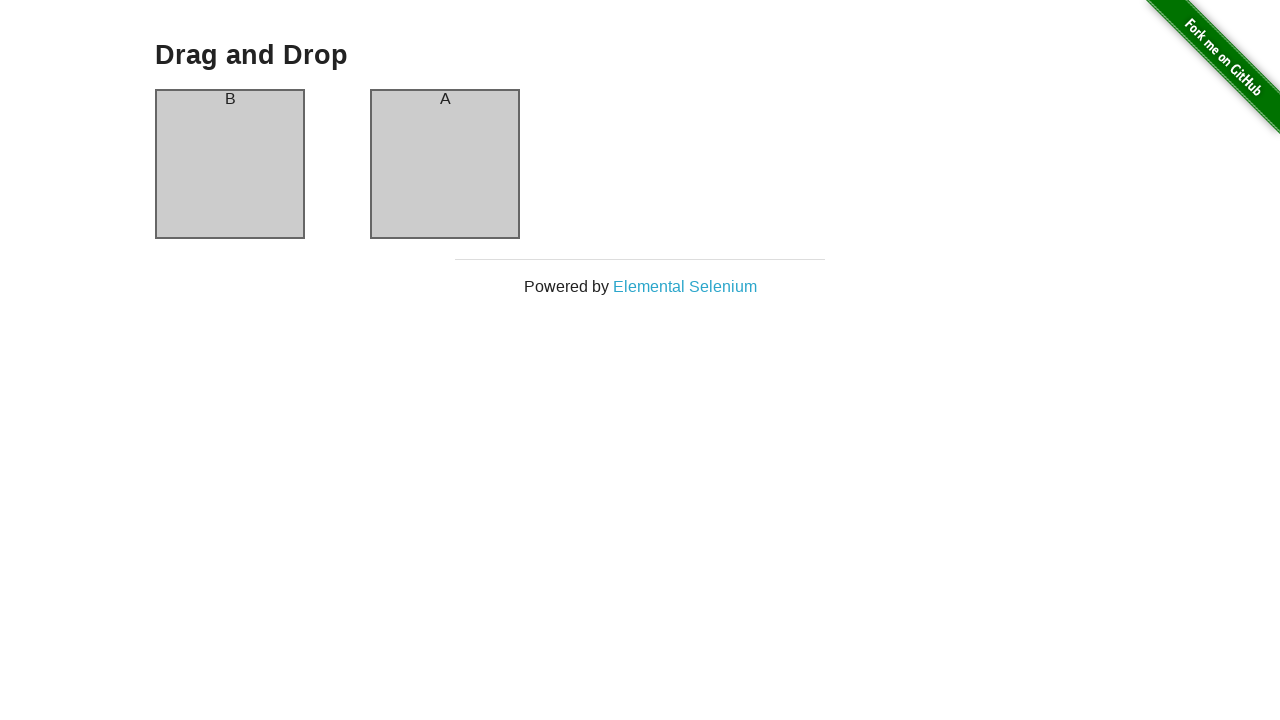